Tests the complete checkout flow including adding product to cart, filling billing details (name, email, phone, address), selecting country, choosing payment method, and placing an order

Starting URL: https://practice.automationtesting.in/

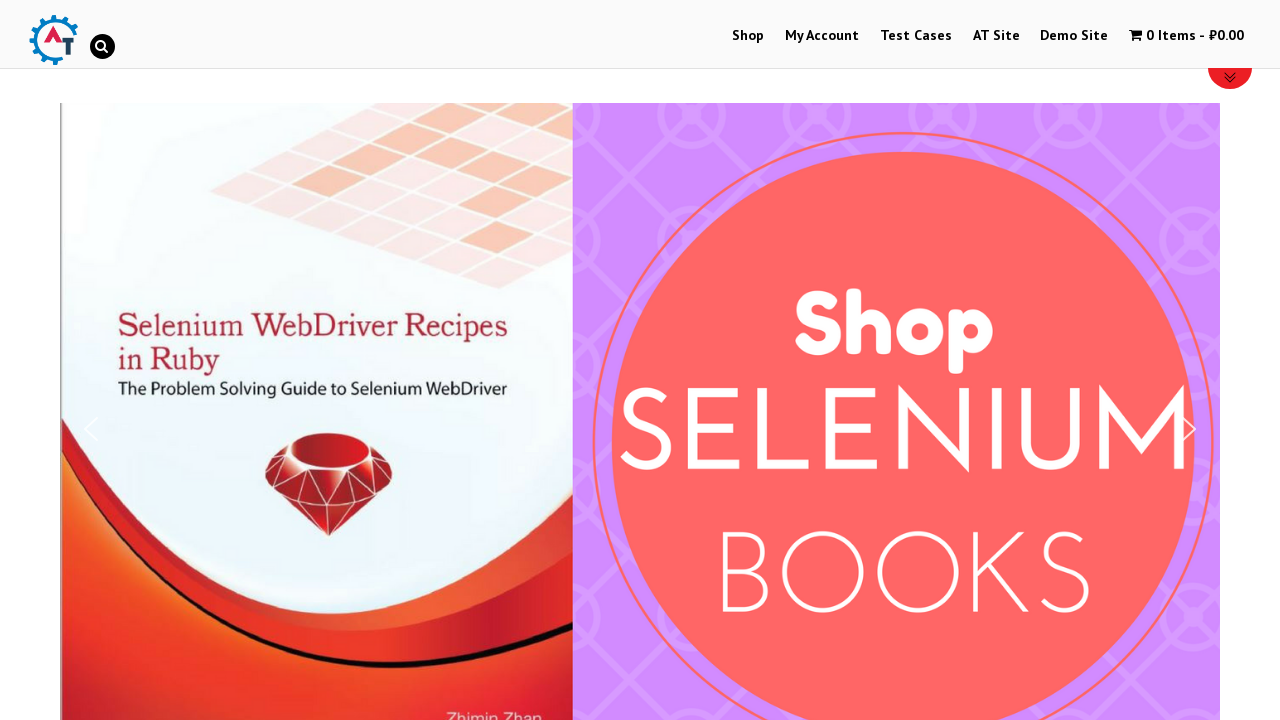

Clicked on Shop link at (748, 36) on text=Shop
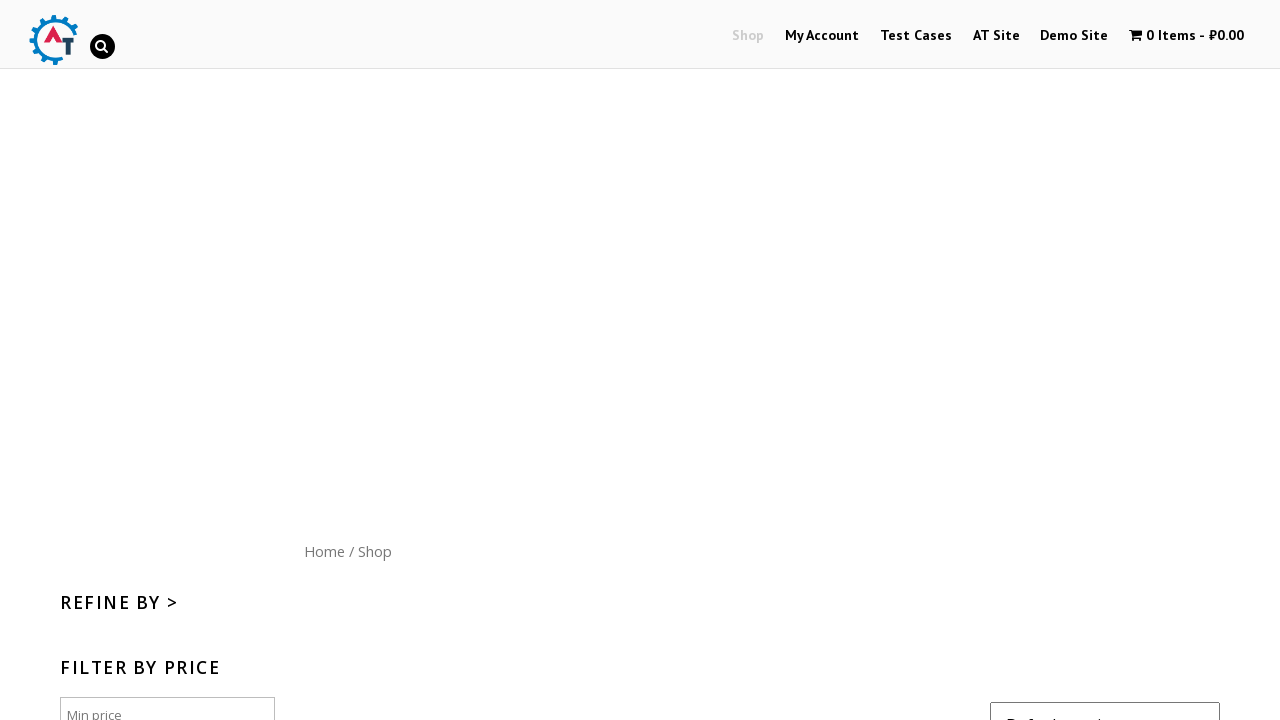

Shop page loaded with products visible
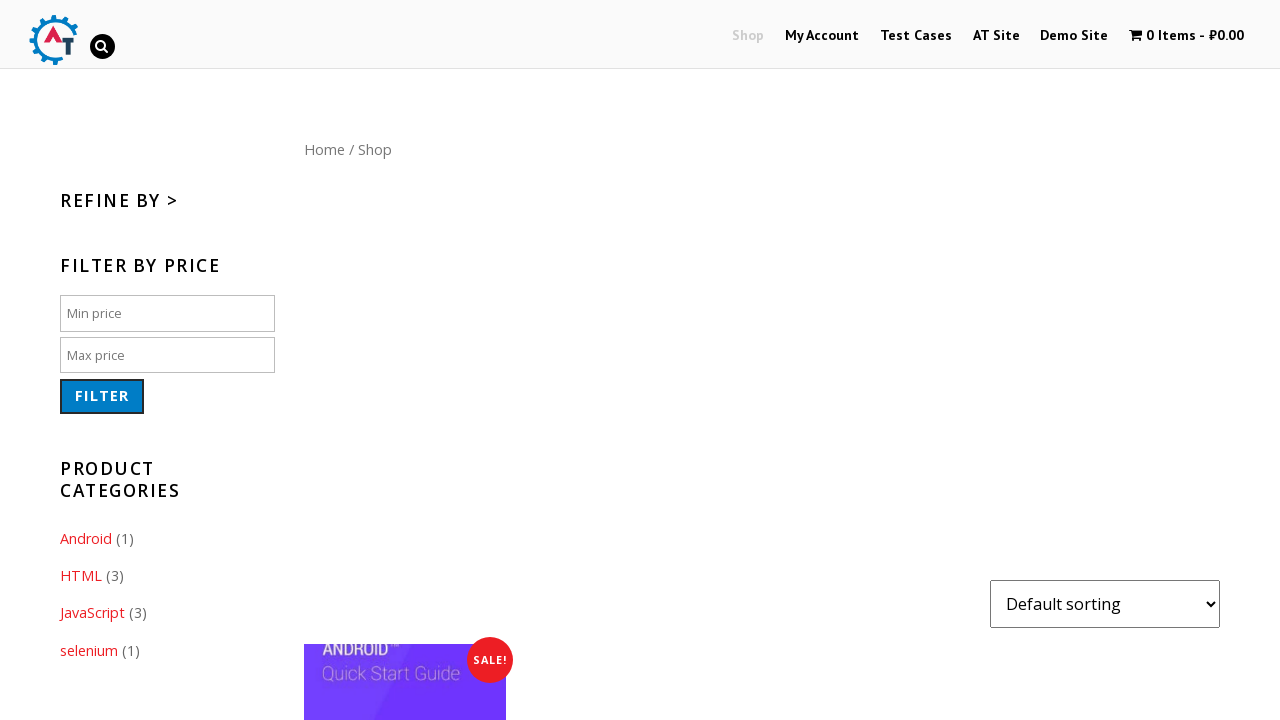

Scrolled down 300px on shop page
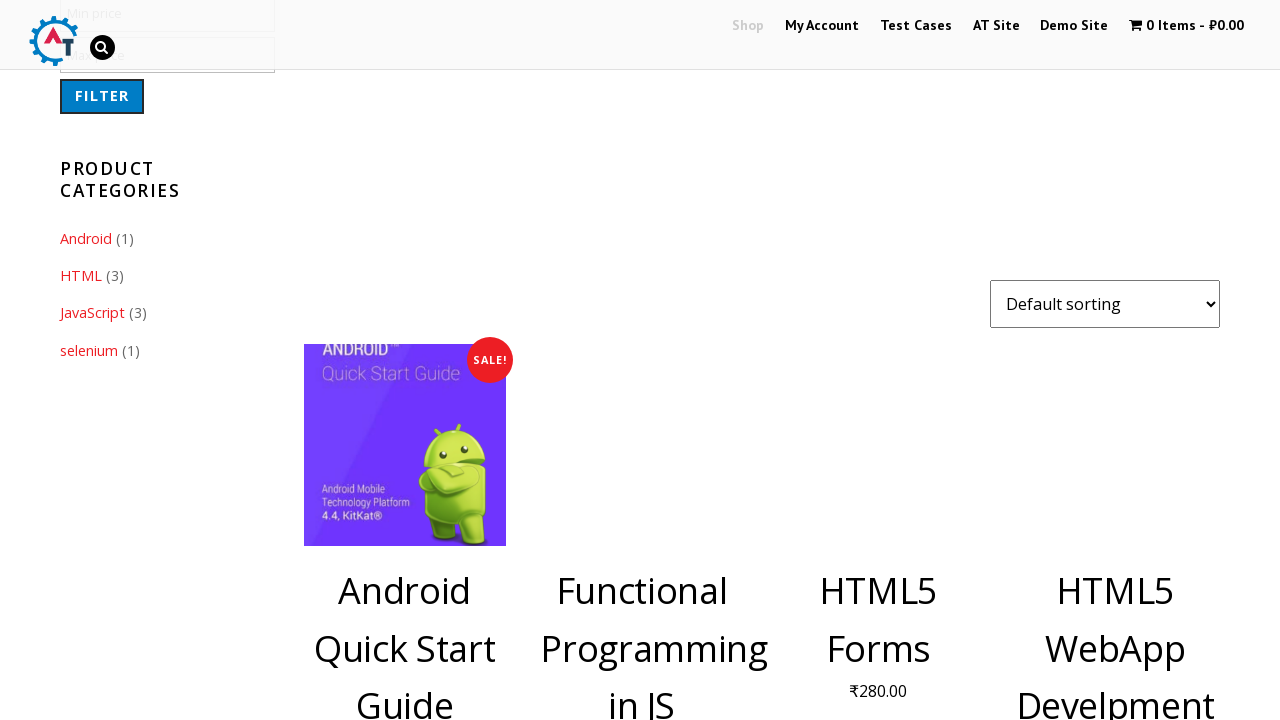

Added 4th product to basket at (1115, 361) on .products li:nth-child(4) a:nth-child(2)
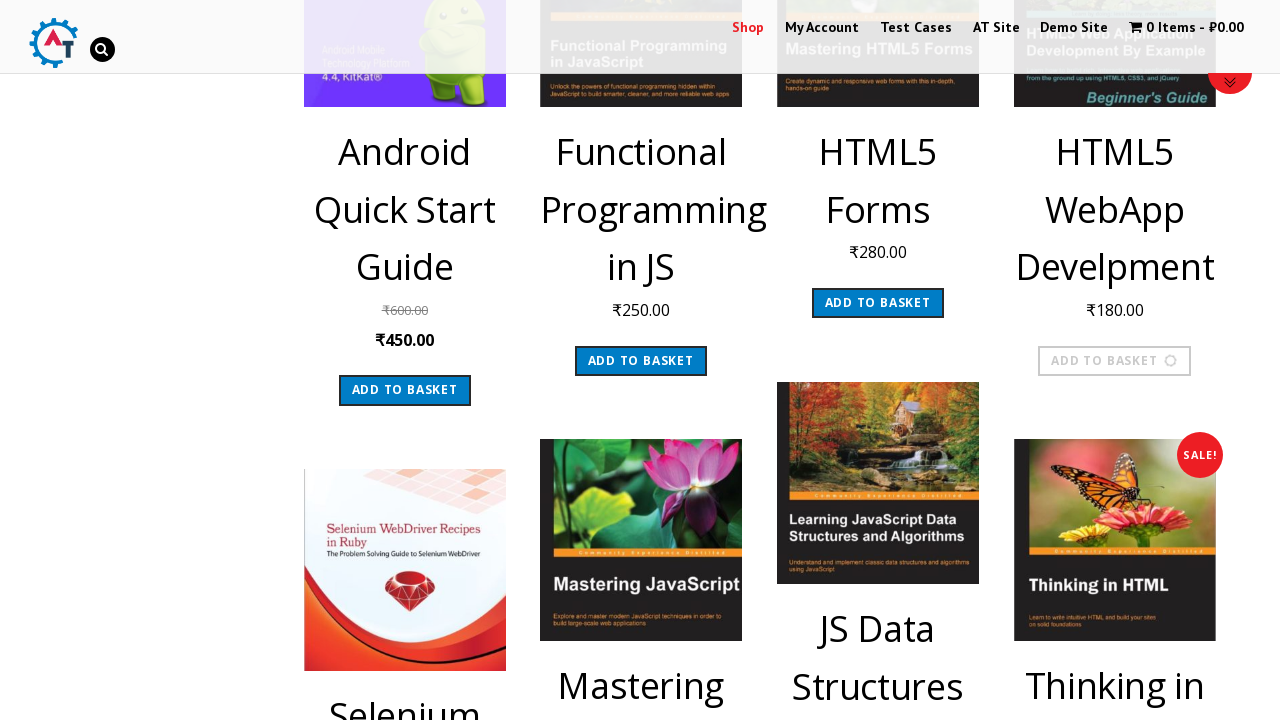

Waited 1 second for product to be added
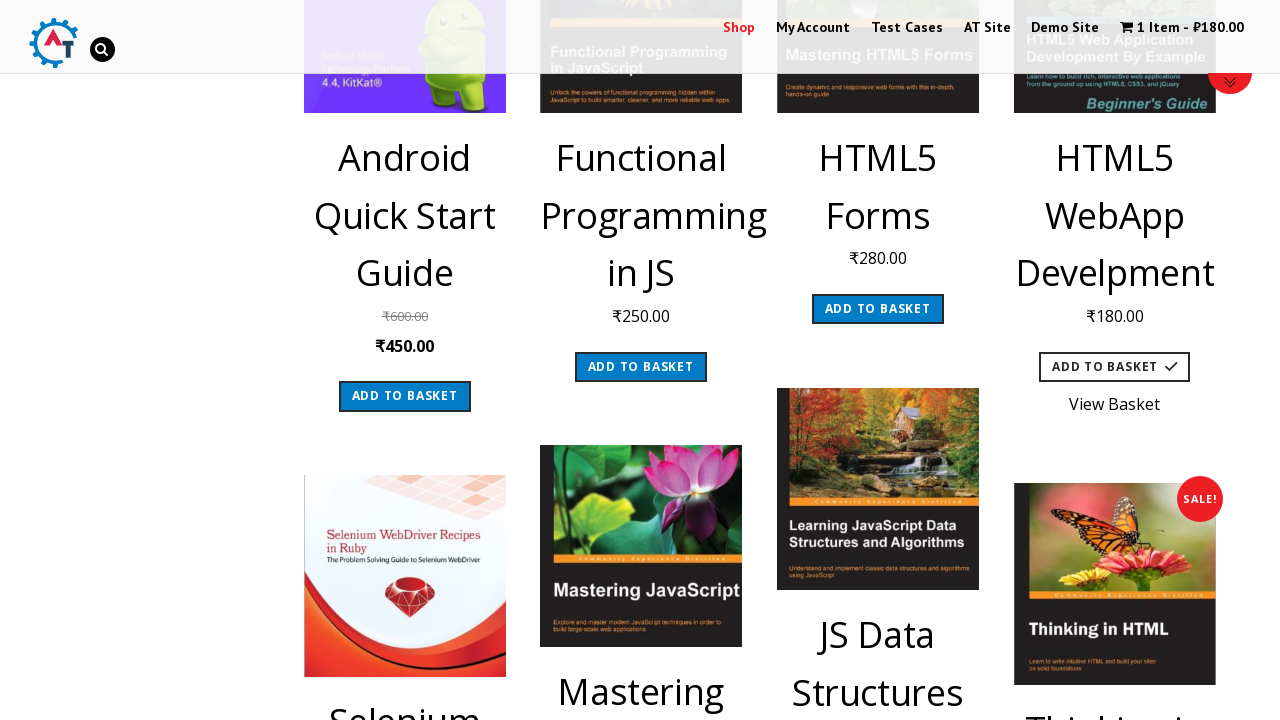

Clicked View Basket link at (1115, 401) on text=View Basket
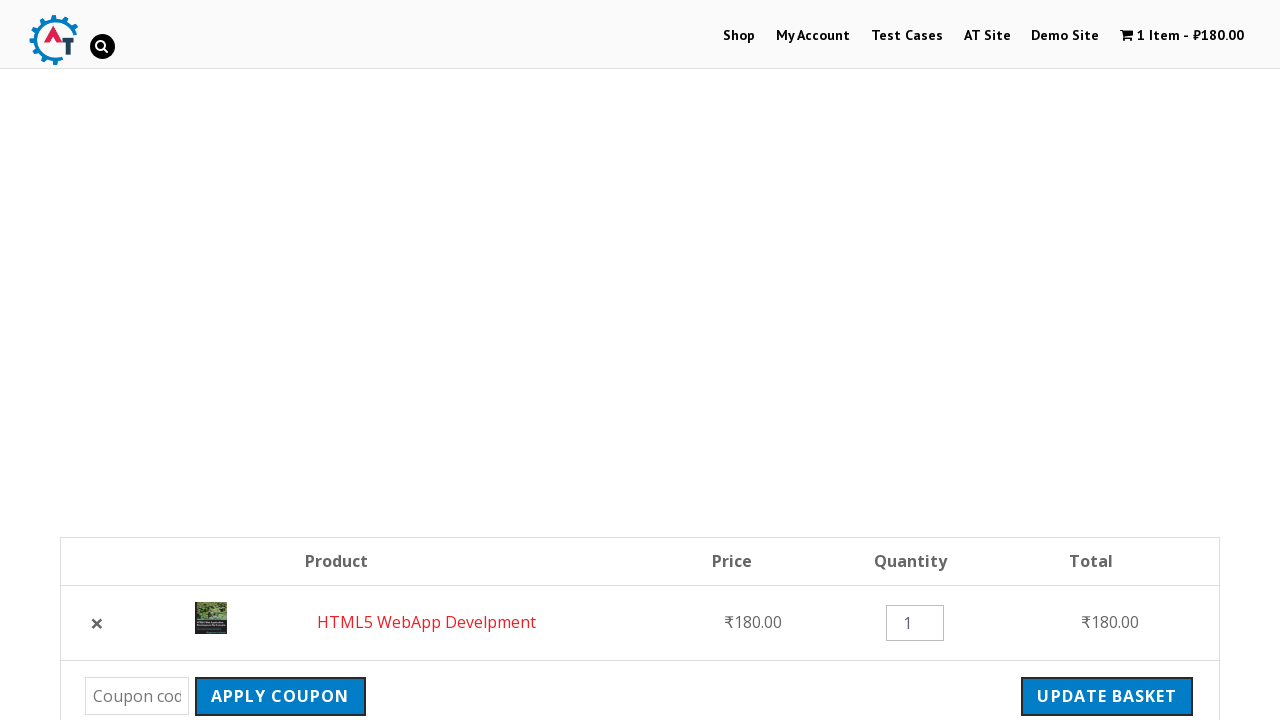

Cart page loaded with proceed to checkout button visible
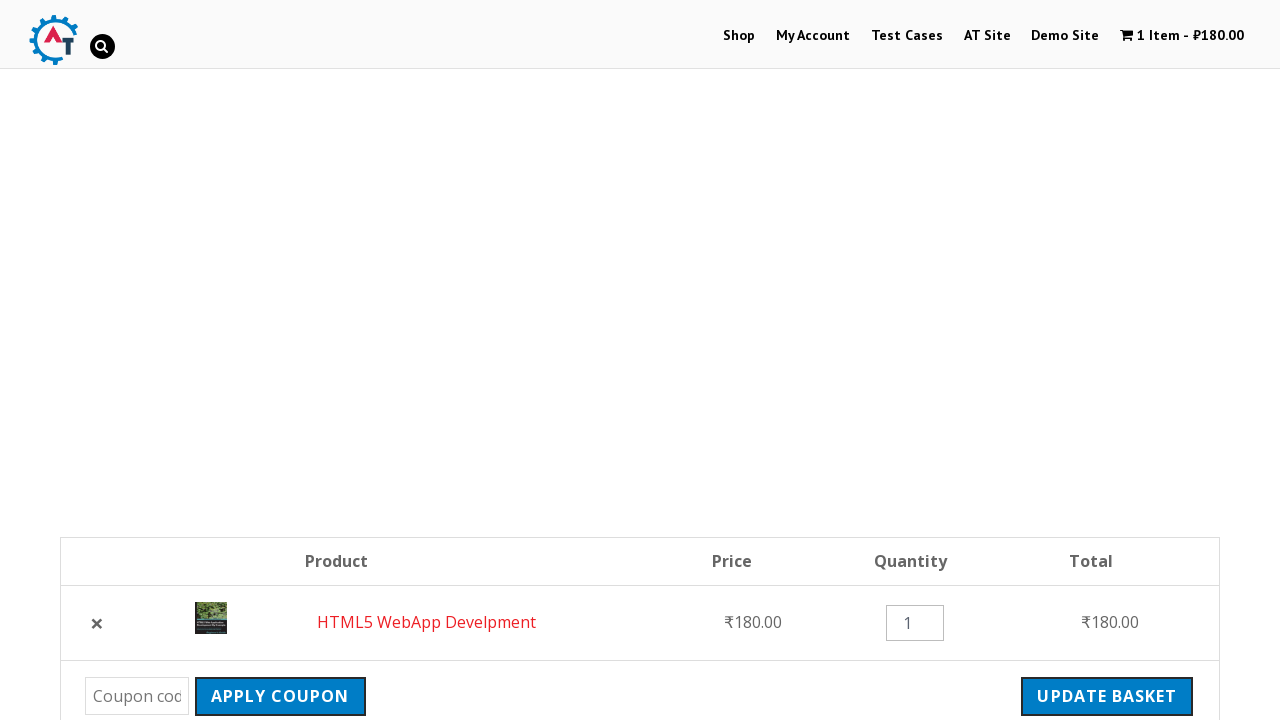

Clicked Proceed to Checkout button at (1098, 360) on .wc-proceed-to-checkout a
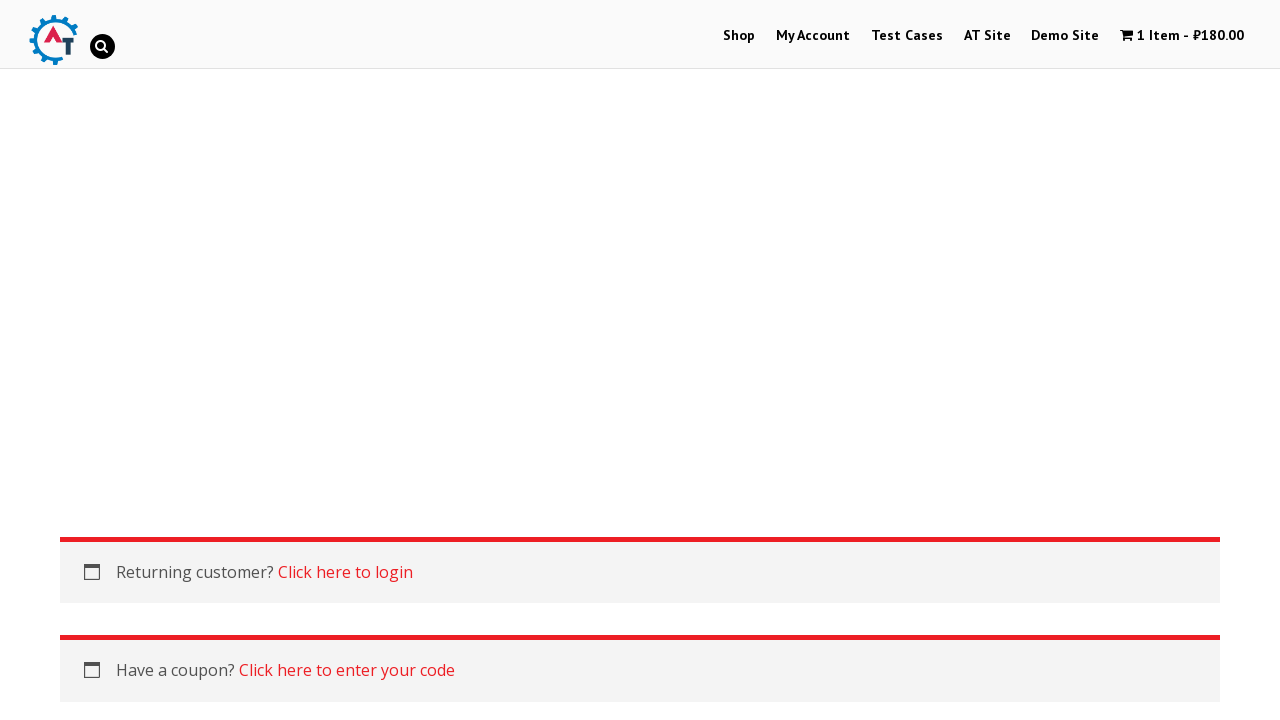

Checkout page loaded with billing form visible
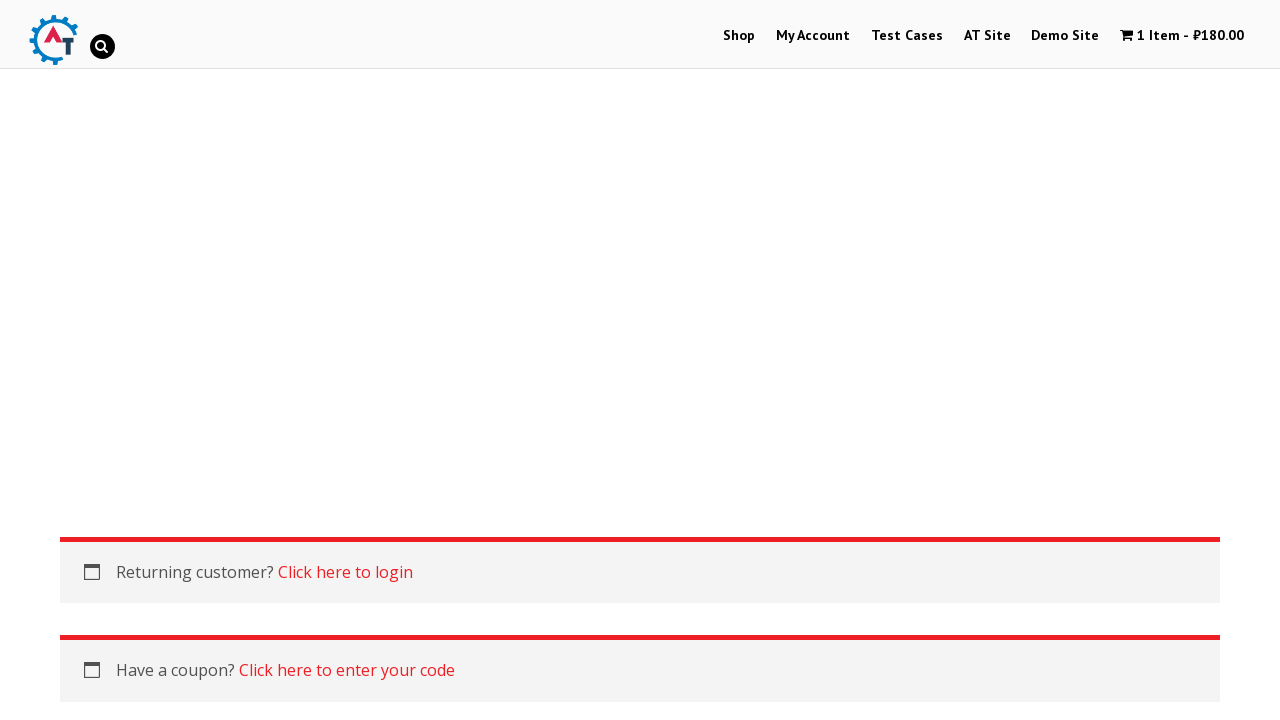

Filled first name as 'Marcus' on #billing_first_name
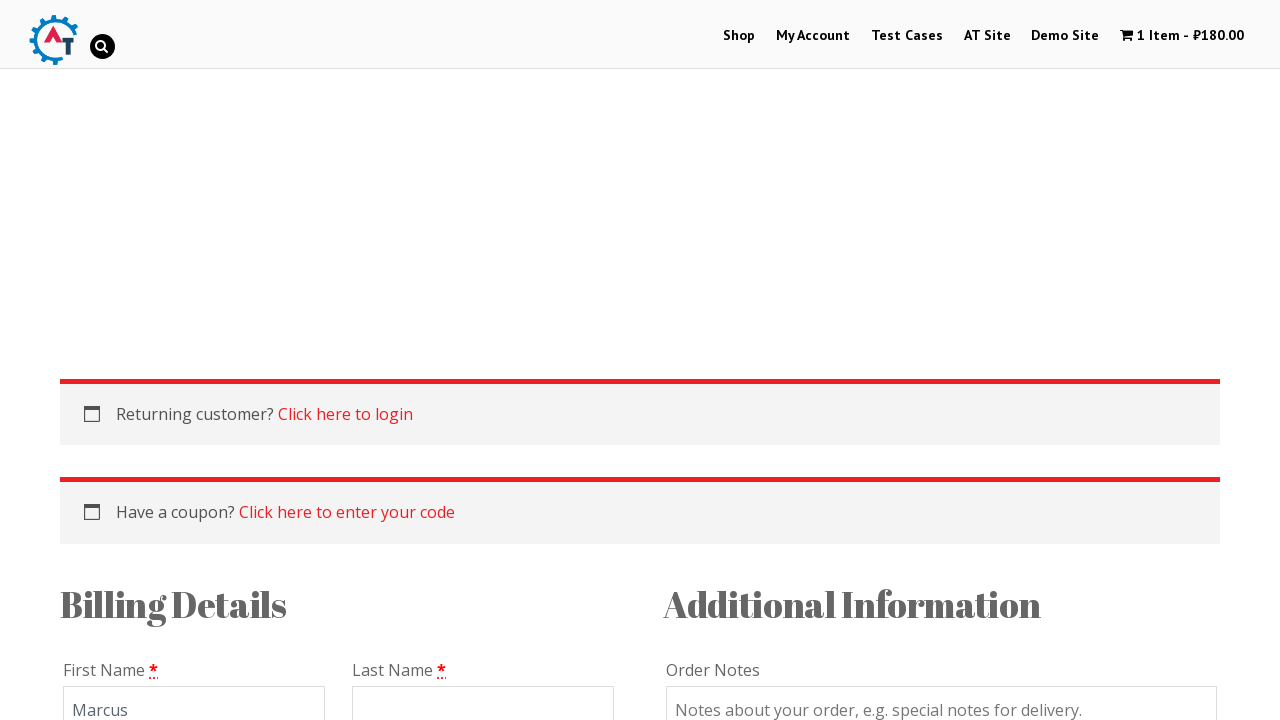

Filled last name as 'Thompson' on #billing_last_name
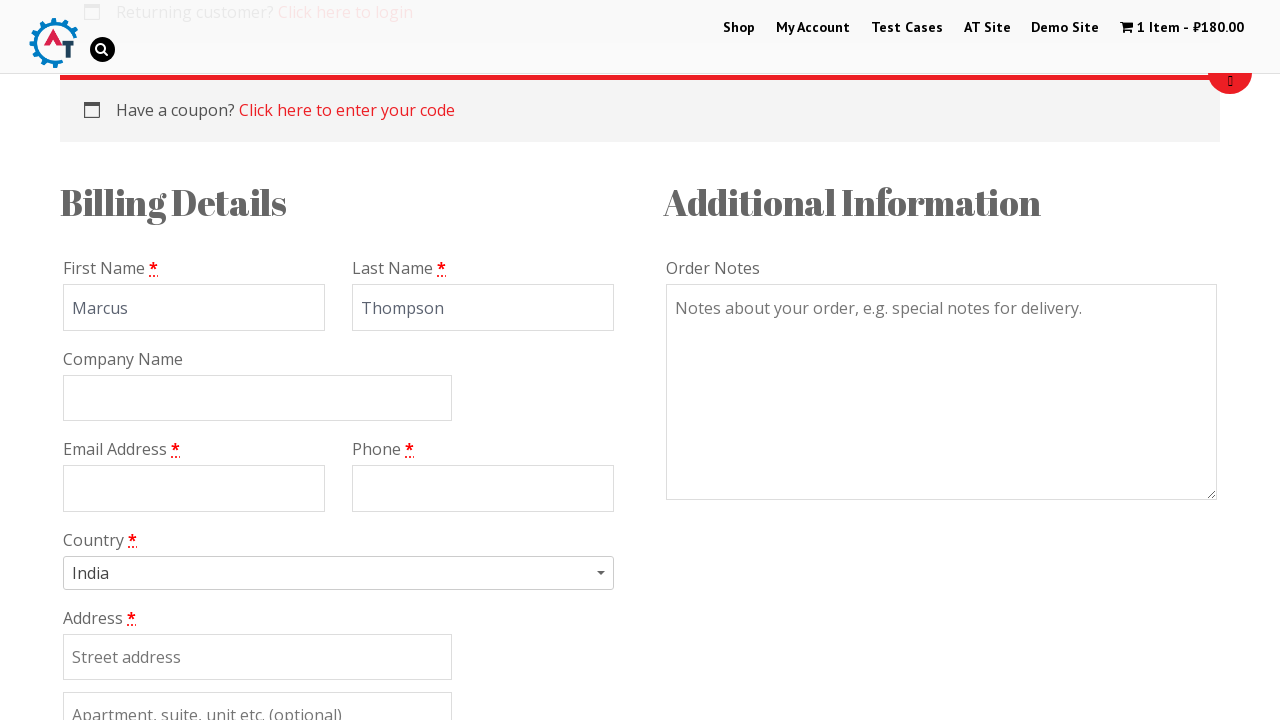

Filled email as 'marcus.thompson@example.com' on #billing_email
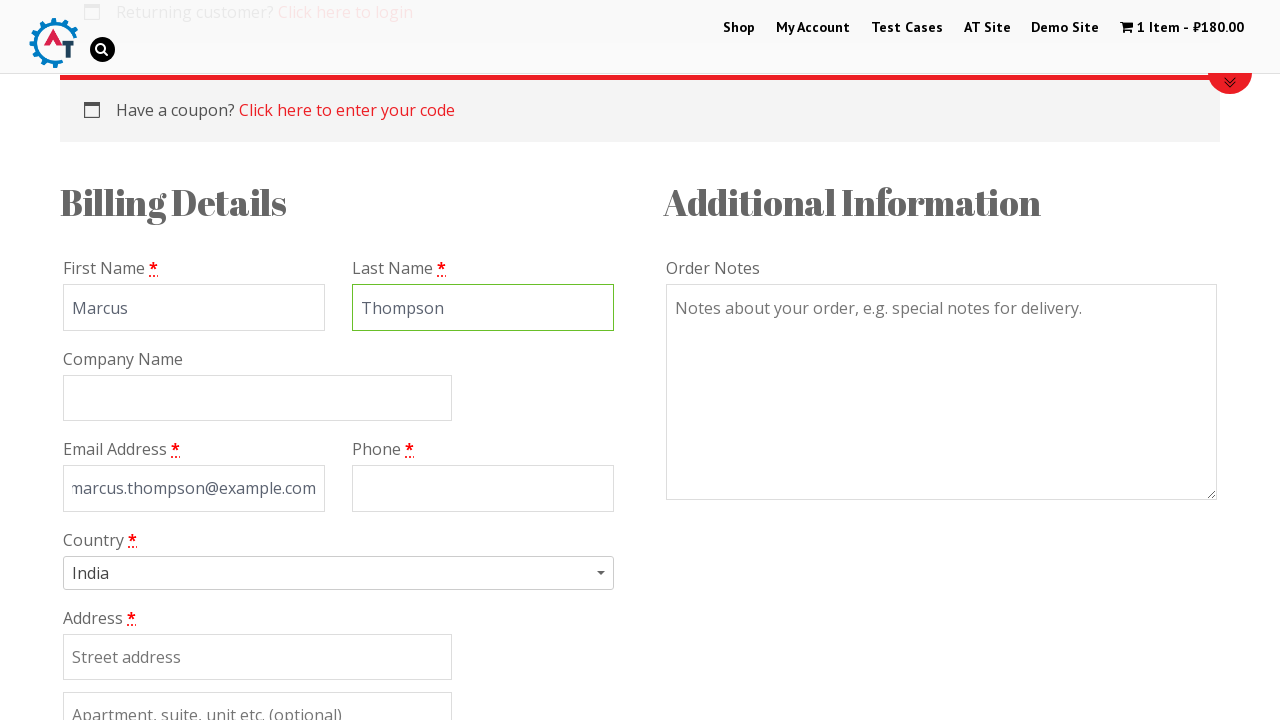

Filled phone number as '+1234567890' on #billing_phone
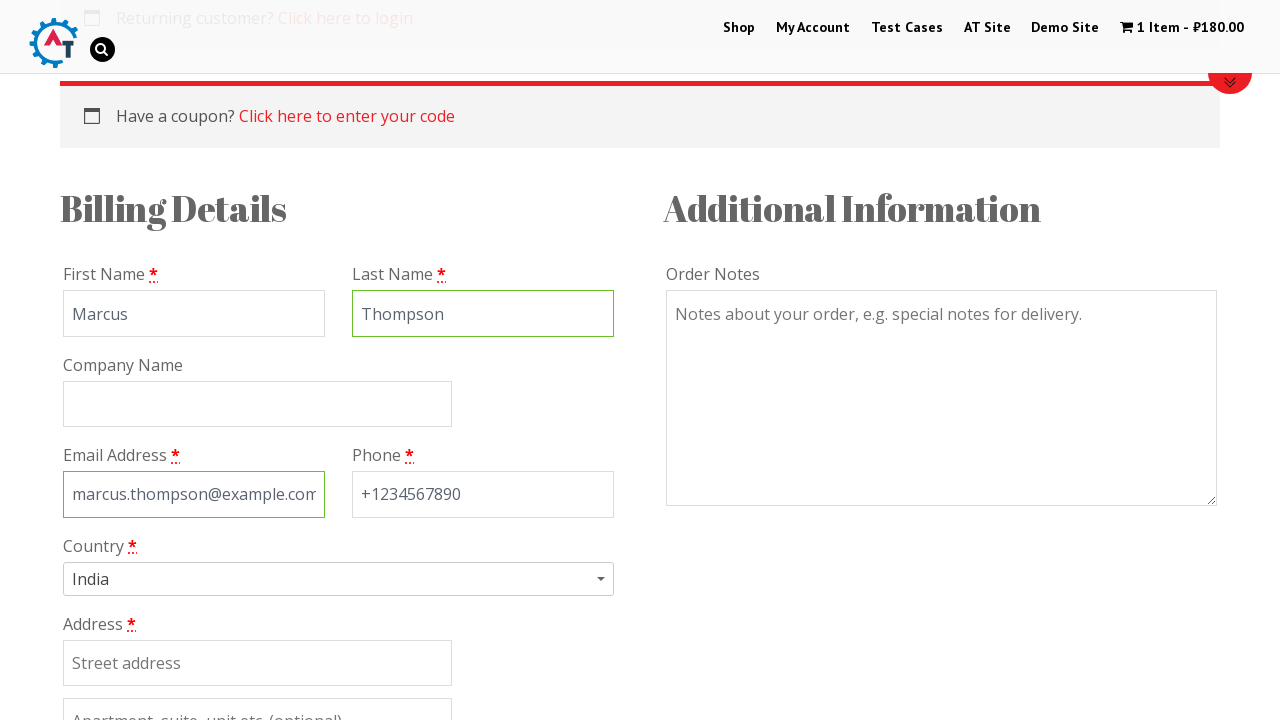

Clicked on country dropdown at (338, 579) on #s2id_billing_country
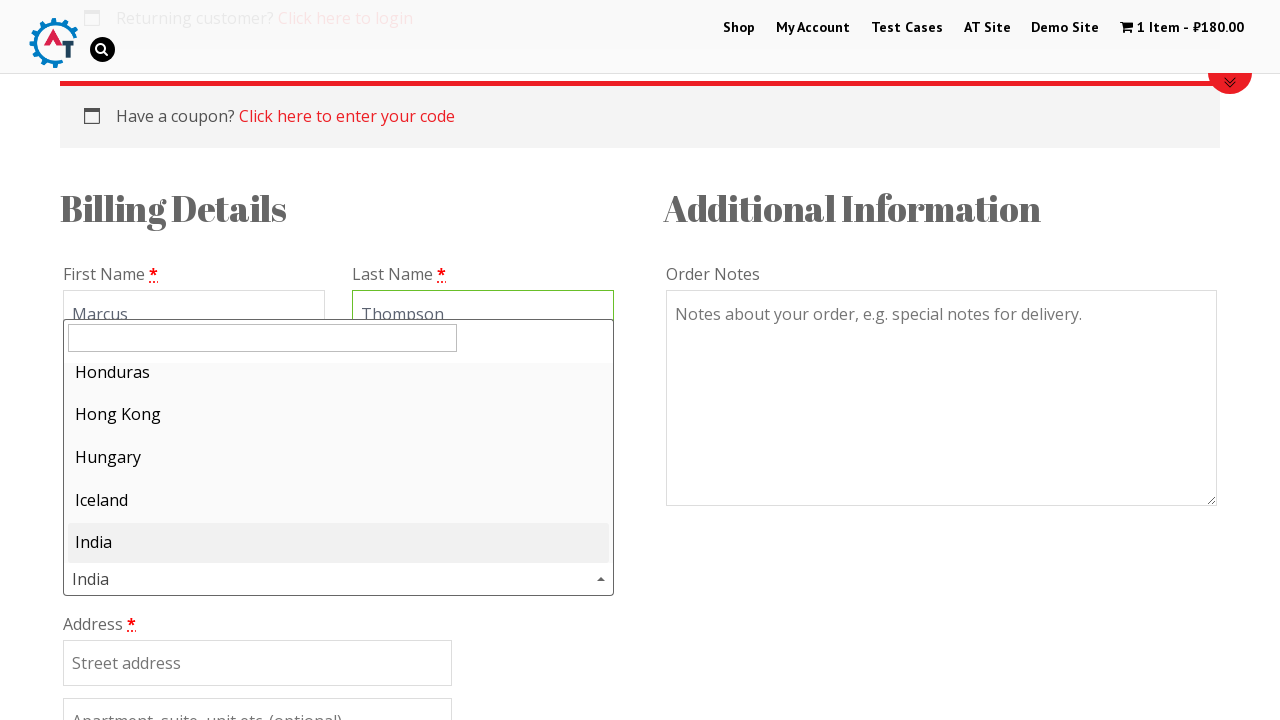

Typed 'India' in country search field on #s2id_autogen1_search
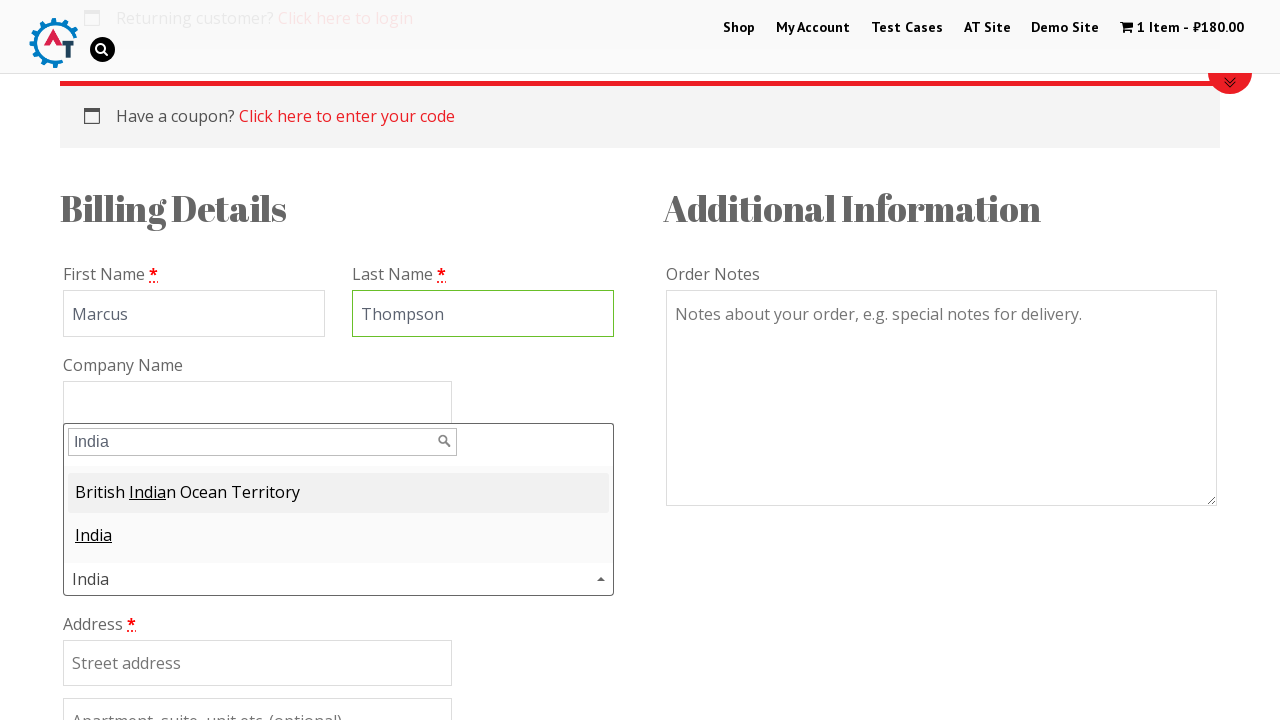

Country search results appeared
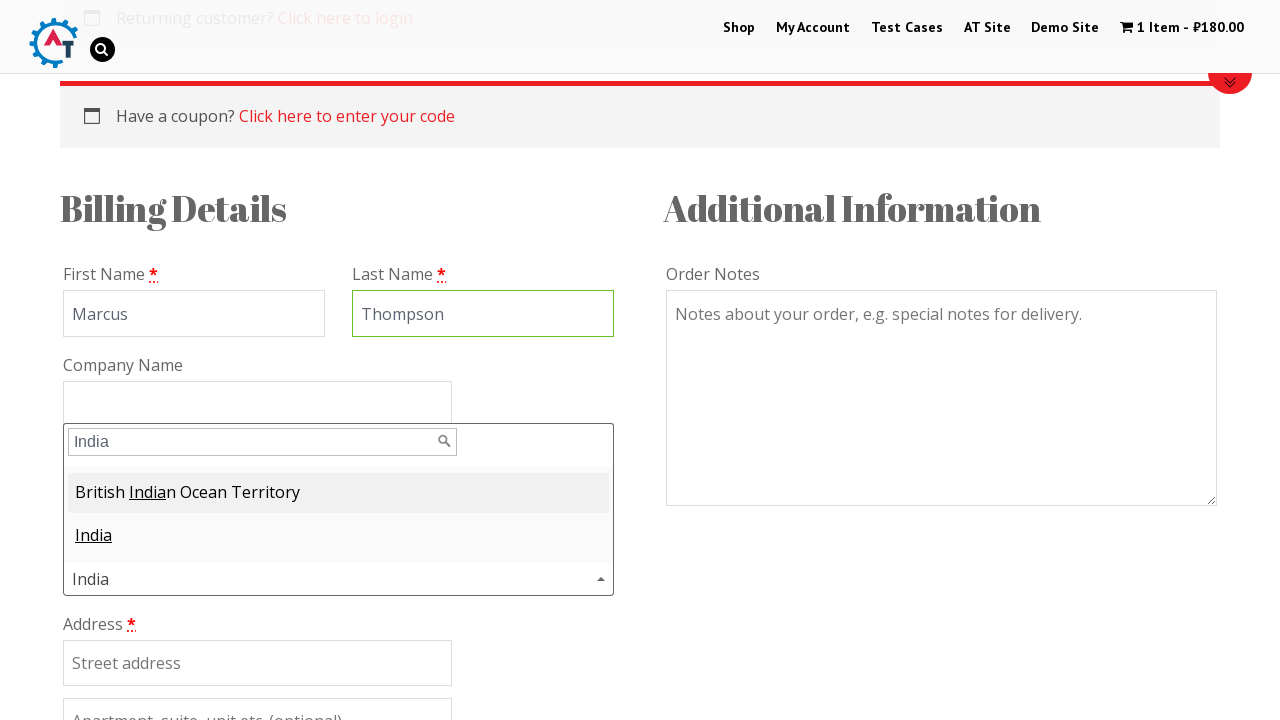

Selected India from dropdown results at (338, 493) on .select2-results li
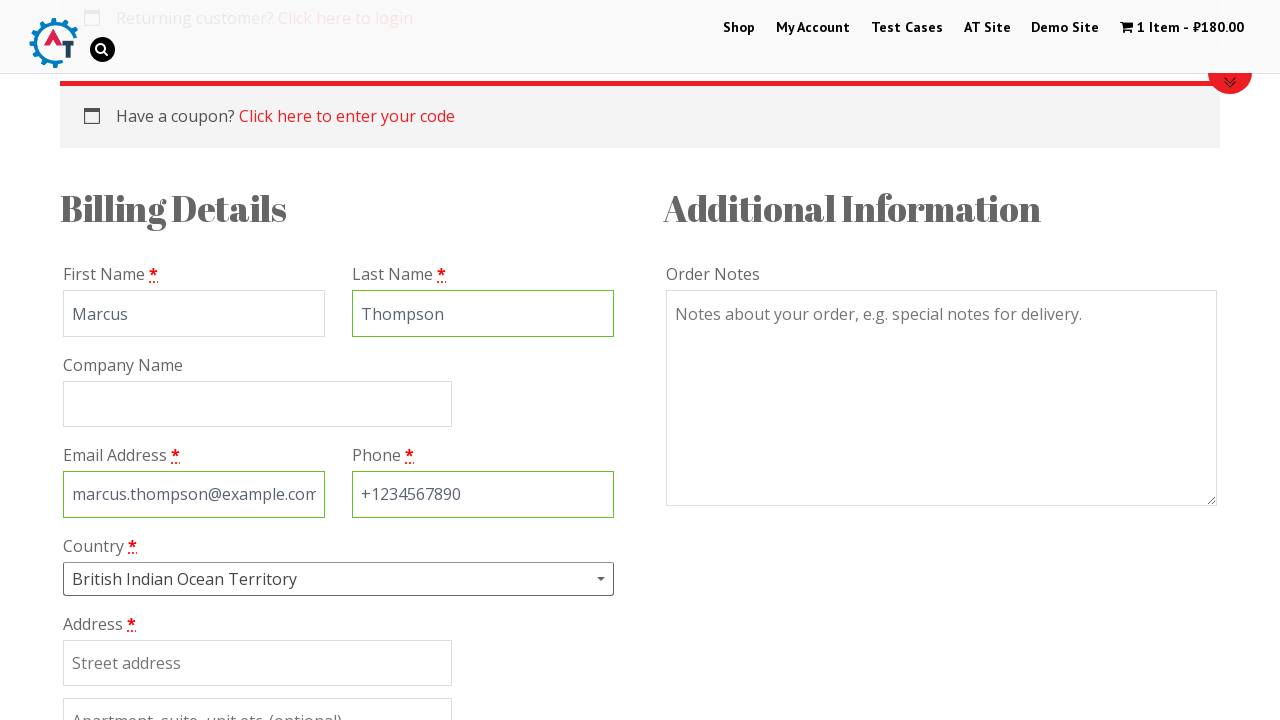

Filled address as '123 Test Street' on #billing_address_1
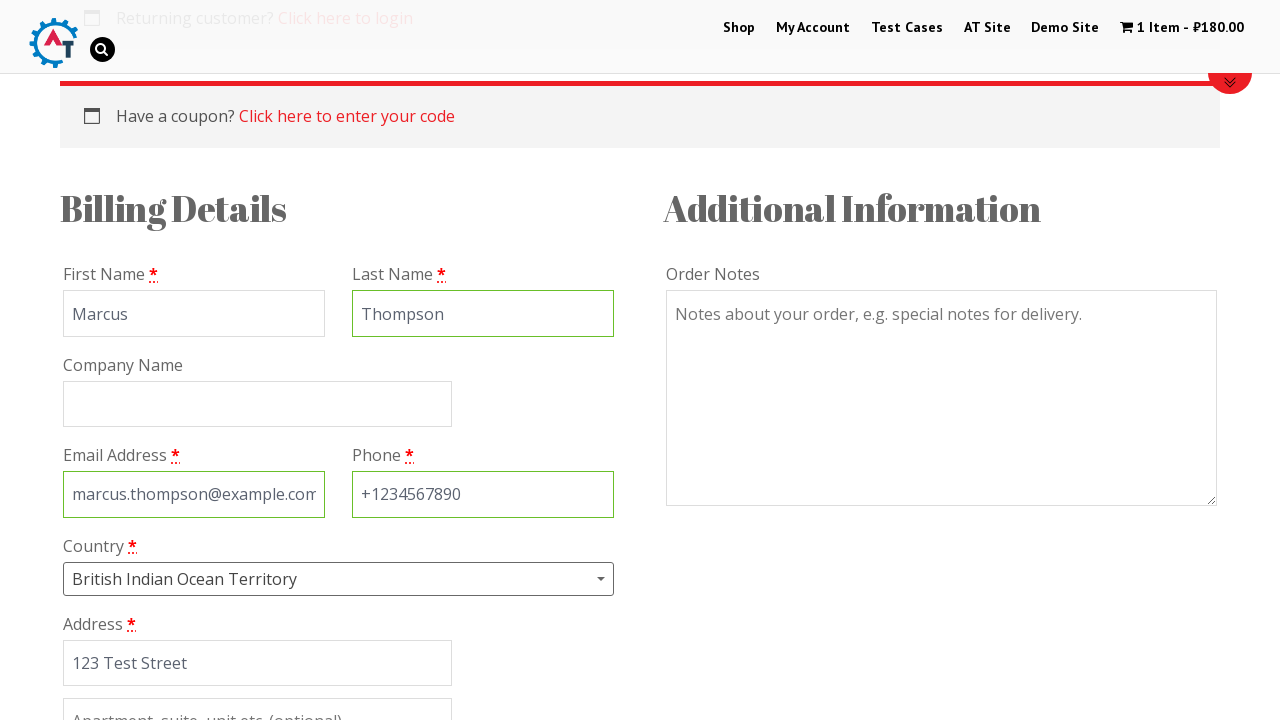

Filled city as 'Mumbai' on #billing_city
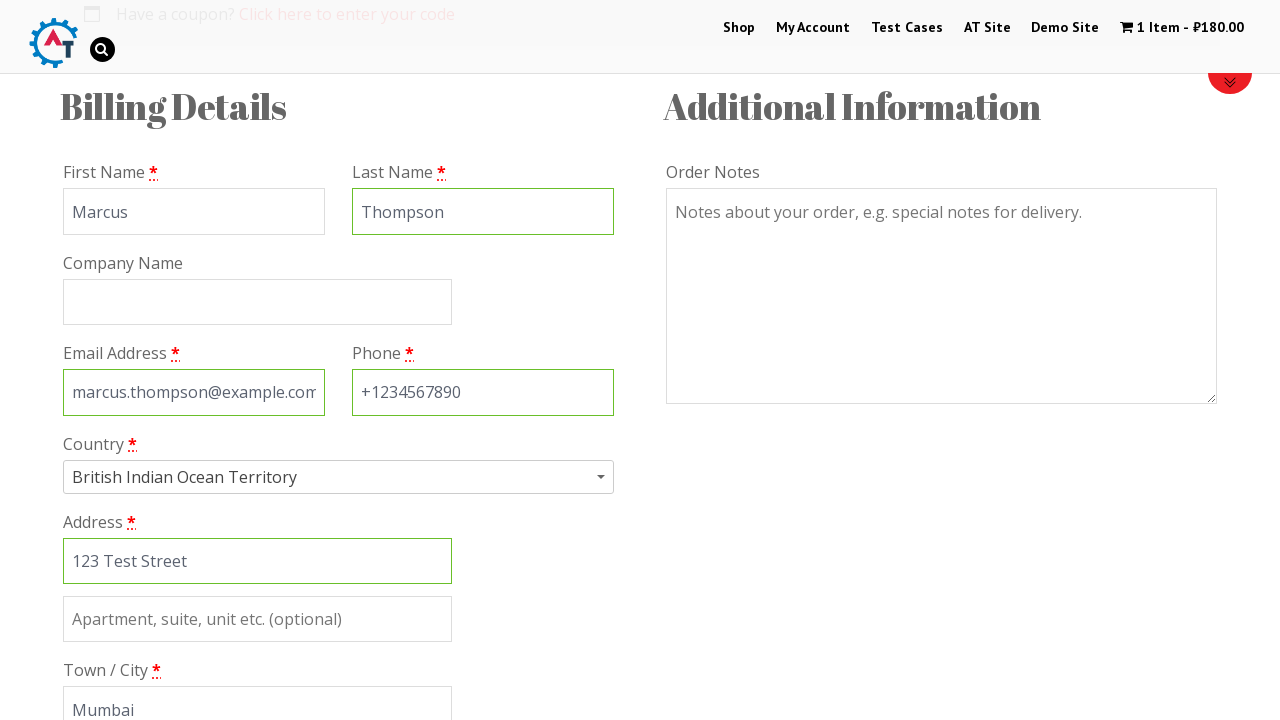

Filled state as 'Maharashtra' on #billing_state
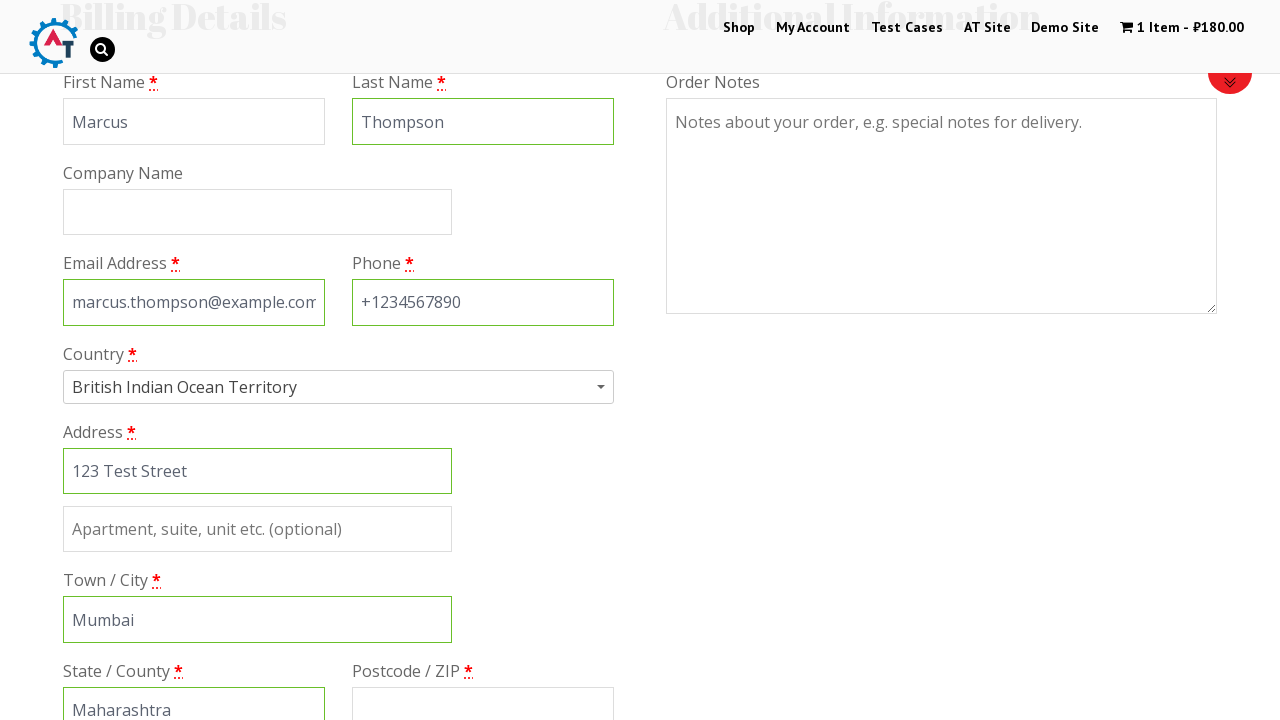

Filled postal code as '400001' on #billing_postcode
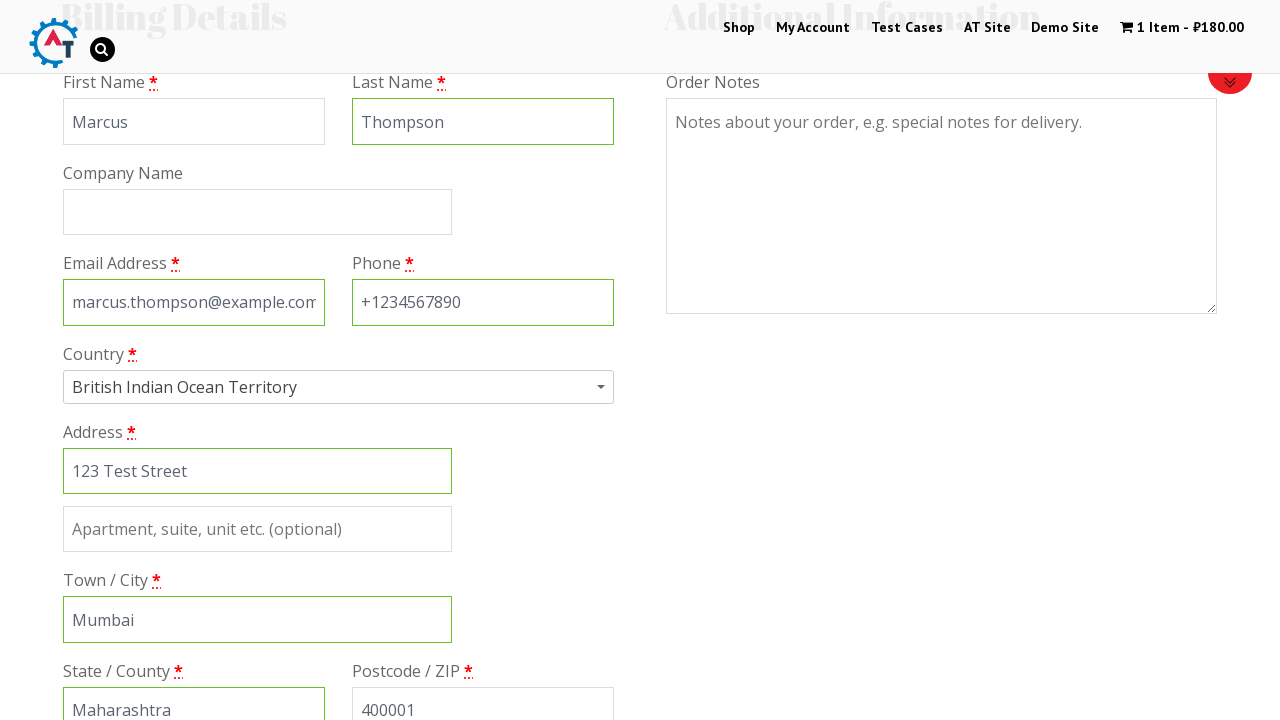

Scrolled down 600px to payment section
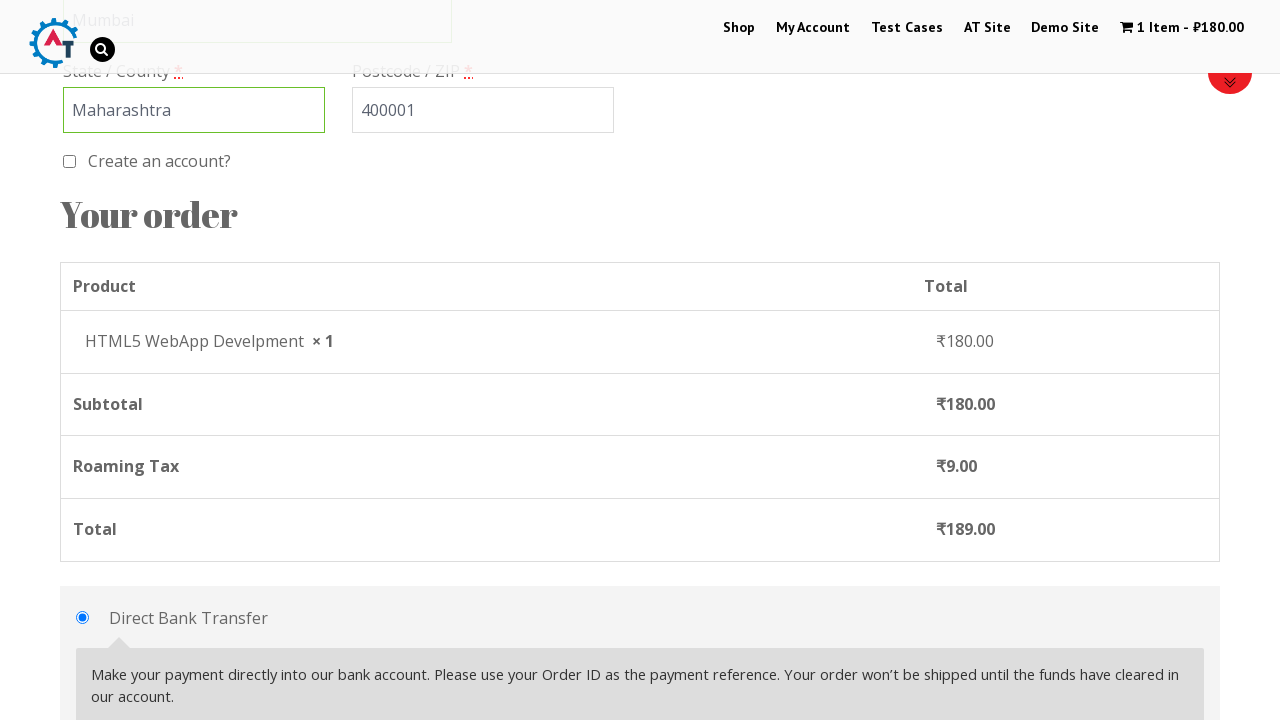

Selected Check Payments payment method at (82, 360) on #payment_method_cheque
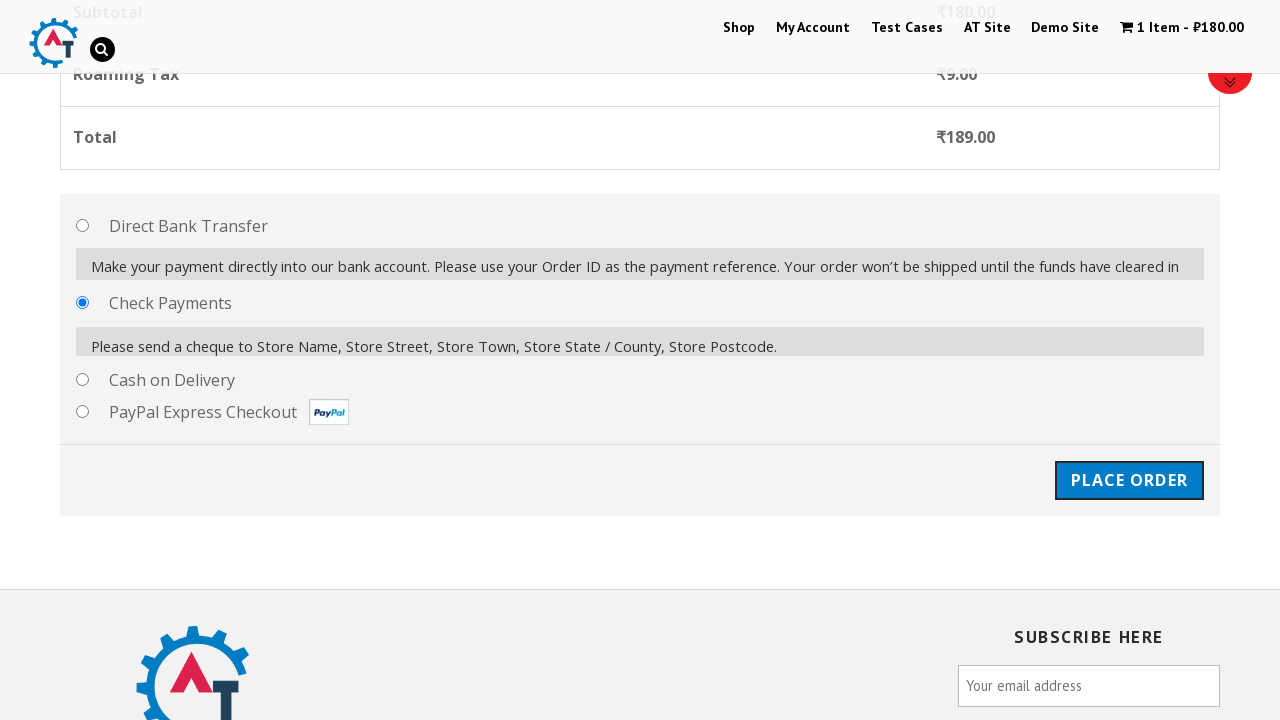

Clicked Place Order button at (1129, 471) on #place_order
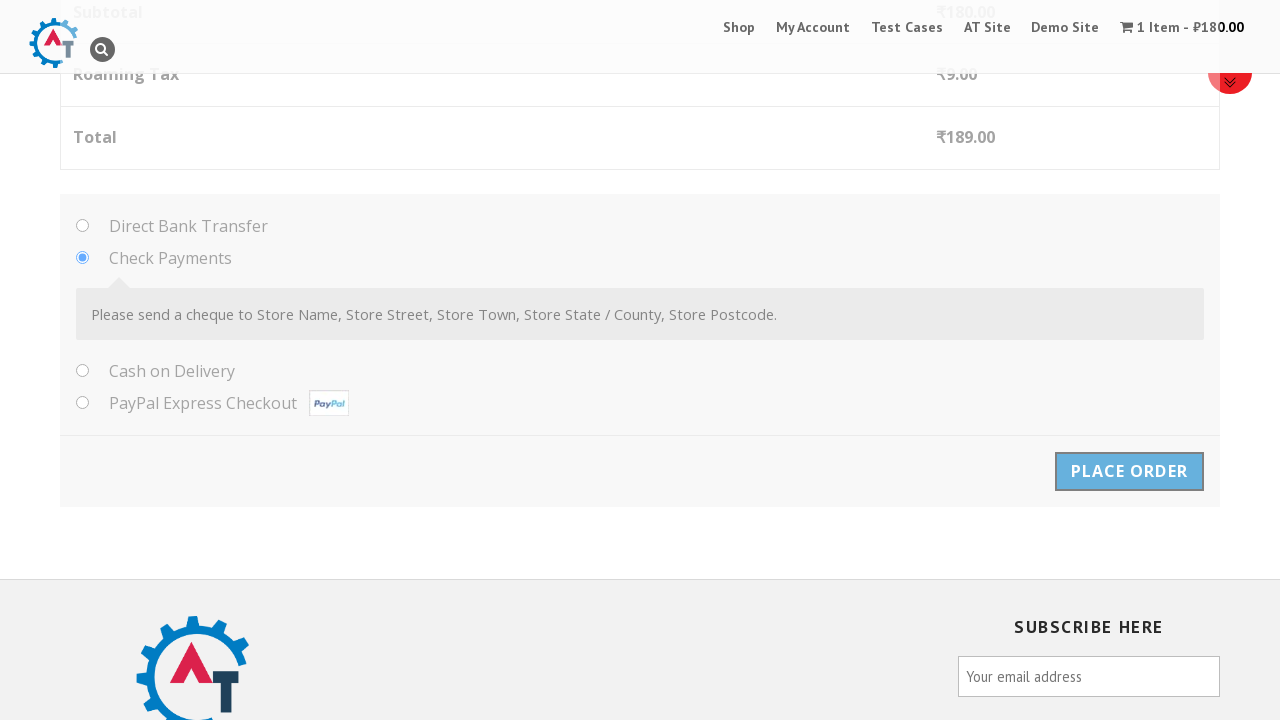

Order confirmation page loaded successfully
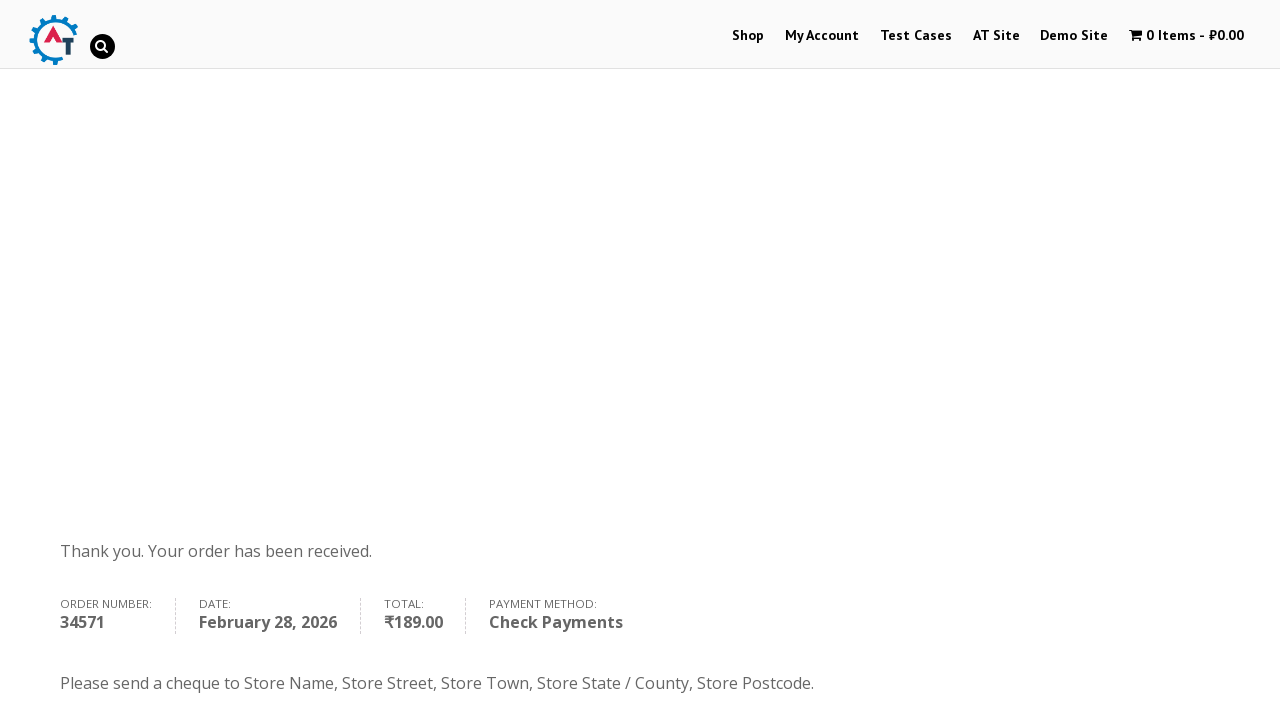

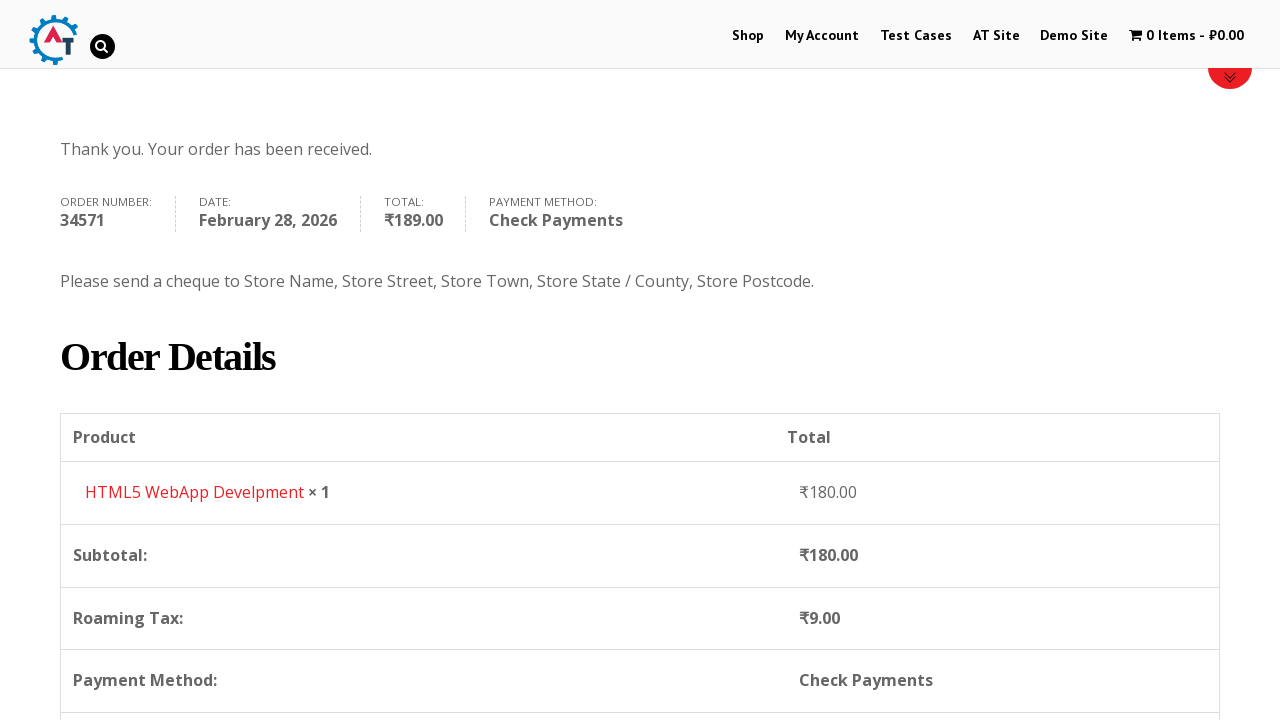